Tests a registration form by filling required fields (first name, last name, email) and verifying successful registration message

Starting URL: http://suninjuly.github.io/registration1.html

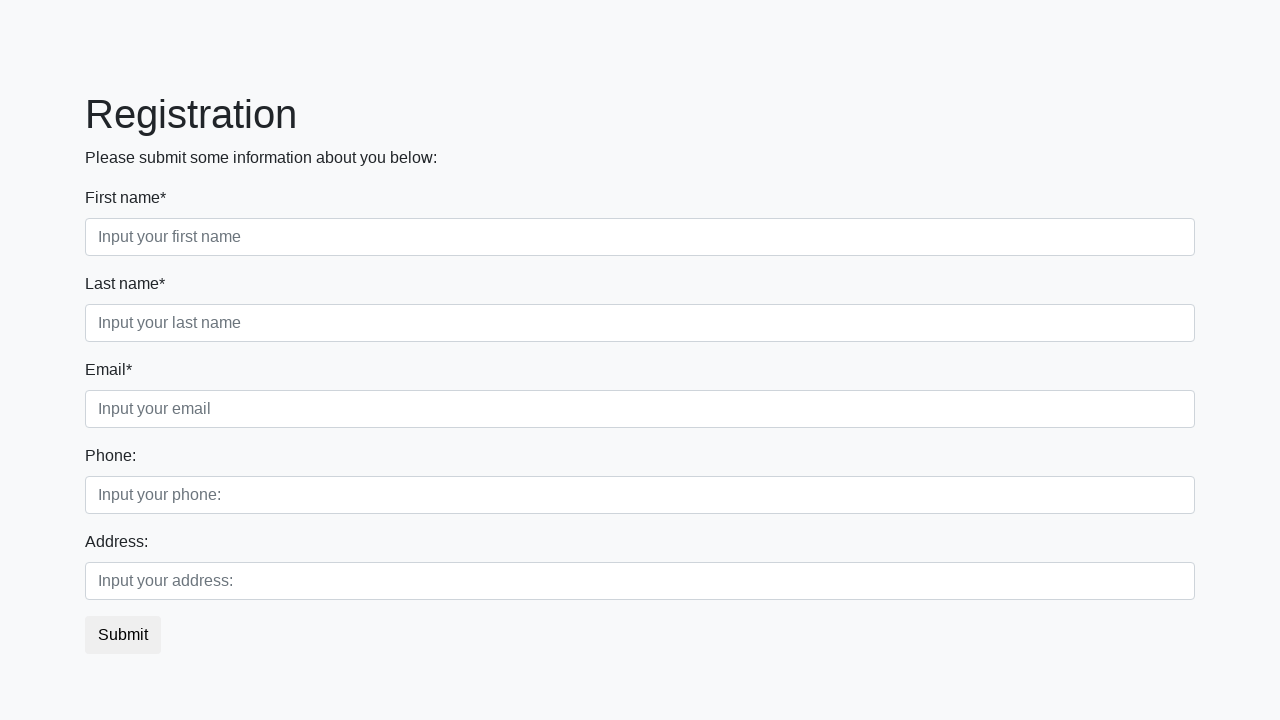

Navigated to registration form page
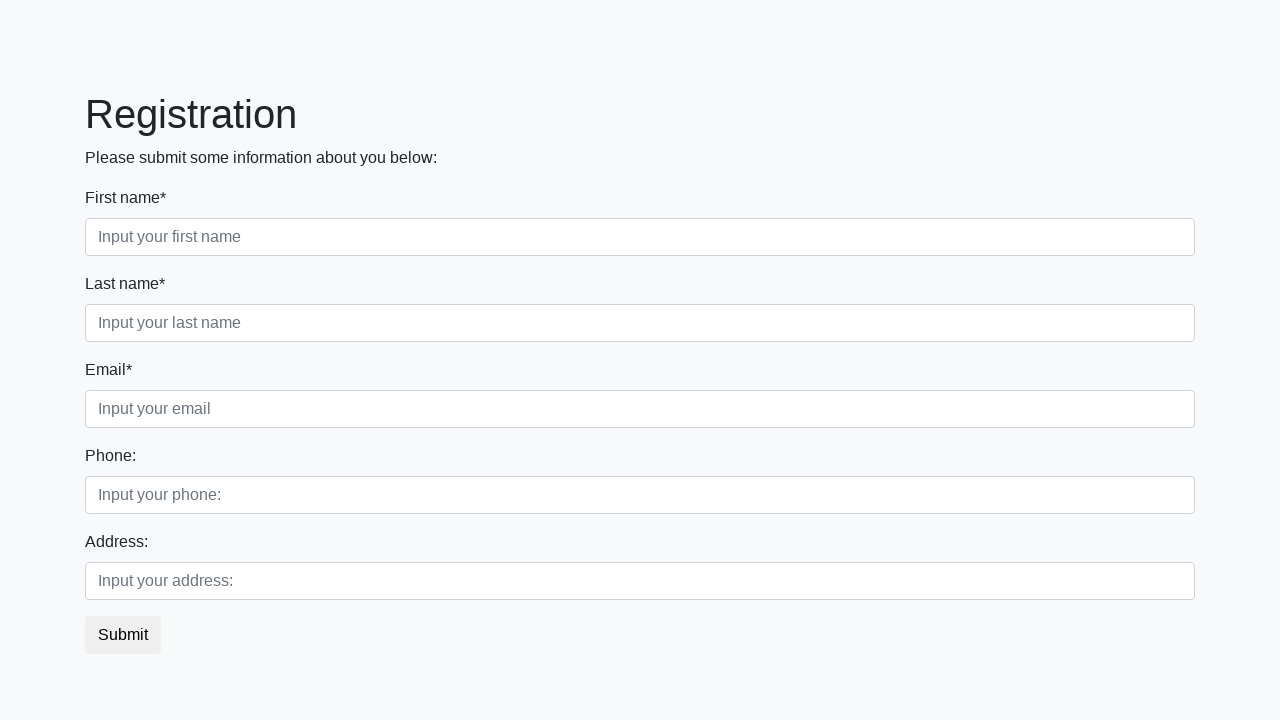

Filled first name field with 'Marina' on //input[contains(@class, 'first') and @required]
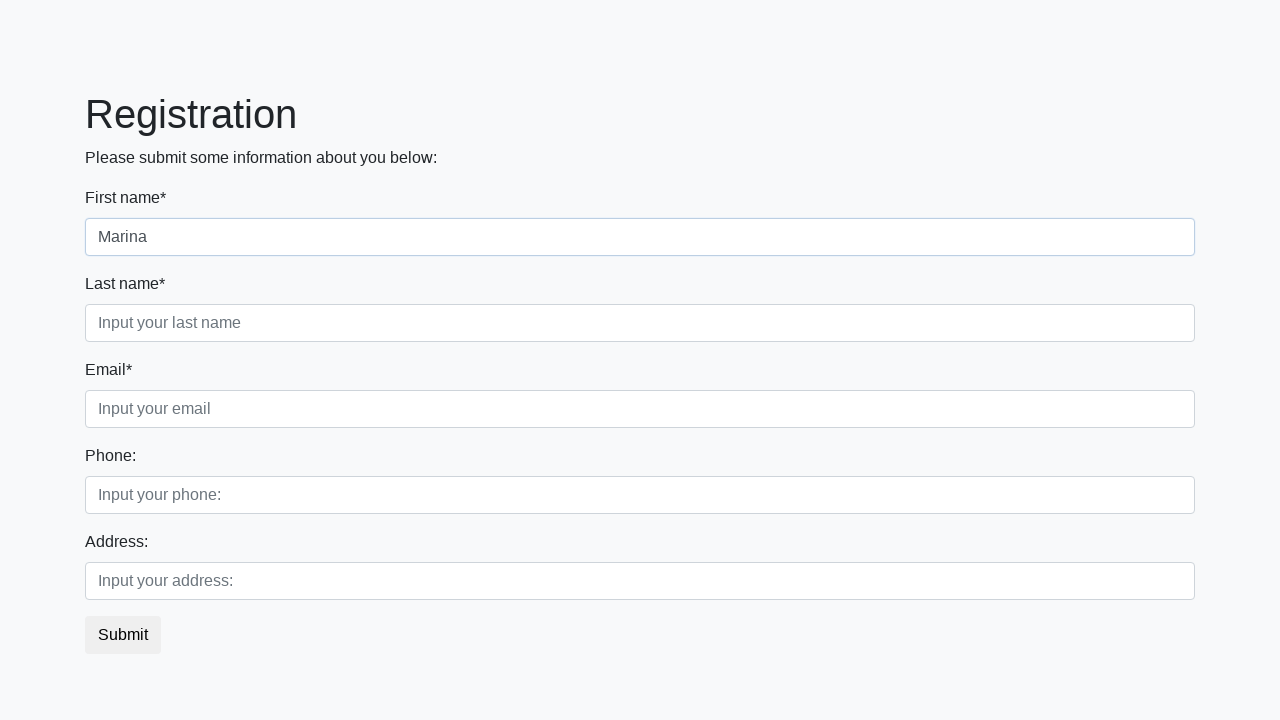

Filled last name field with 'Vysotskaya' on //input[contains(@class, 'second') and @required]
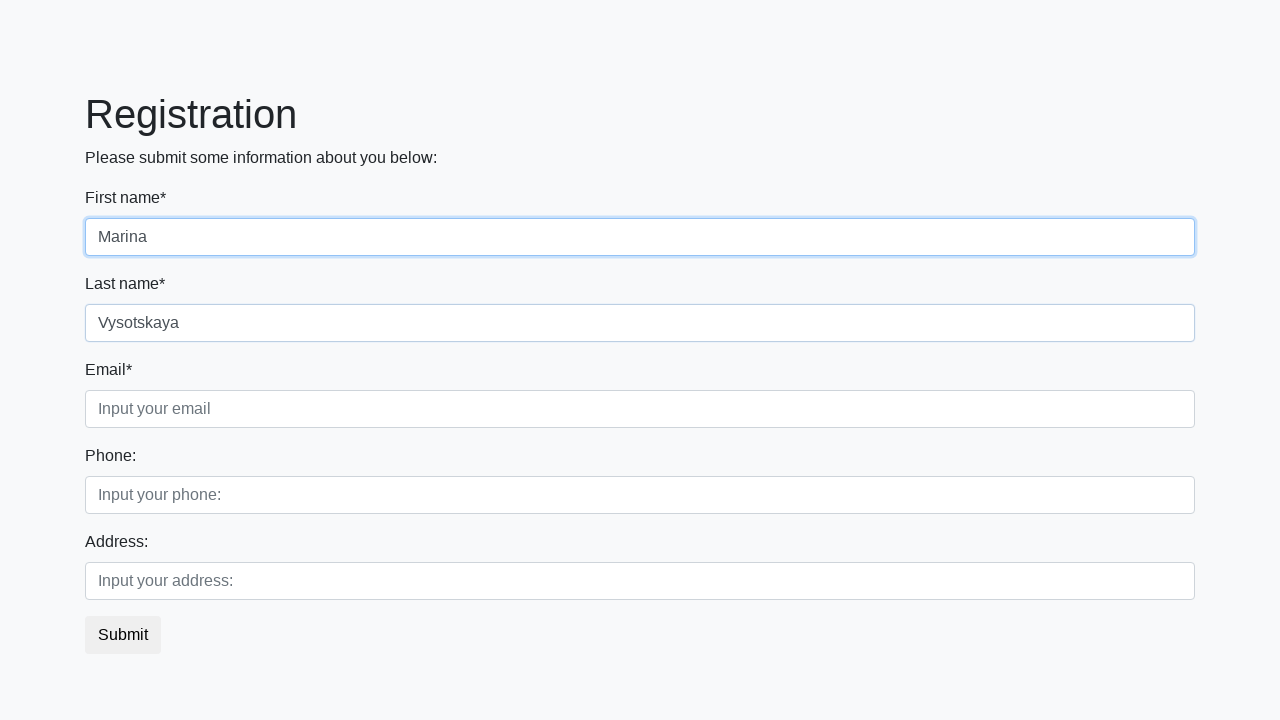

Filled email field with 'test@example.com' on //input[contains(@class, 'third') and @required]
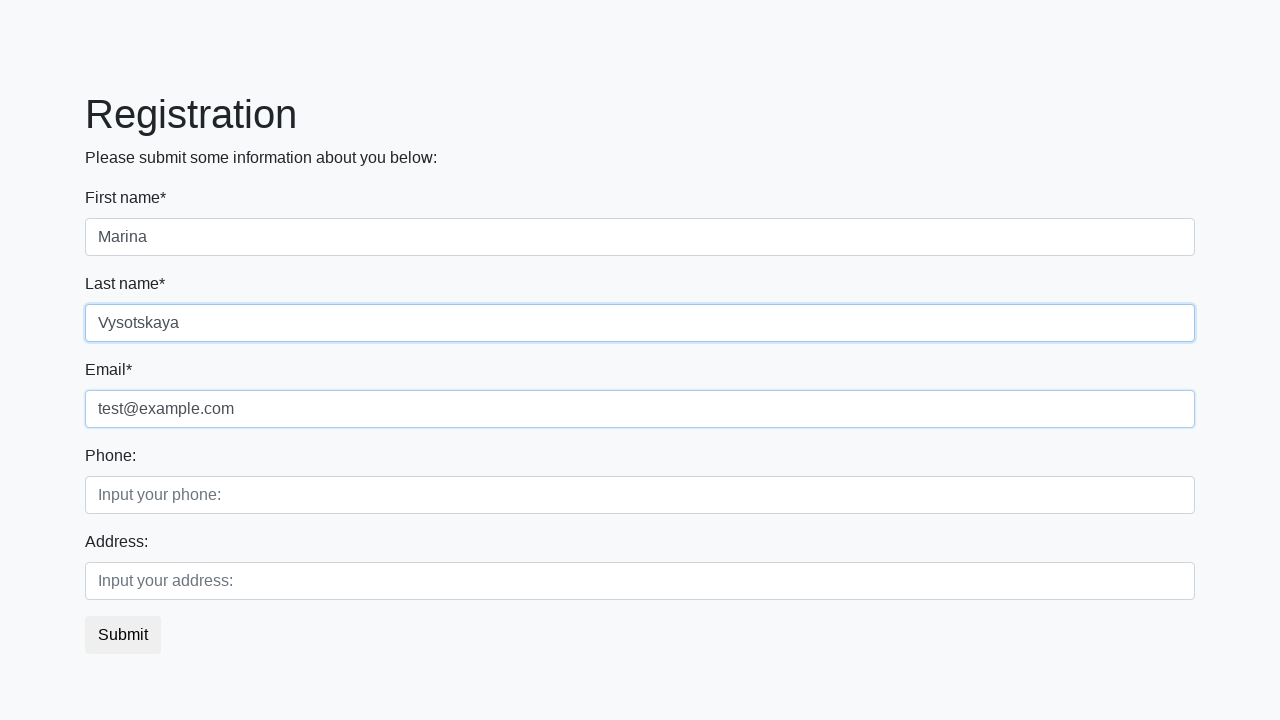

Clicked submit button to register at (123, 635) on button.btn
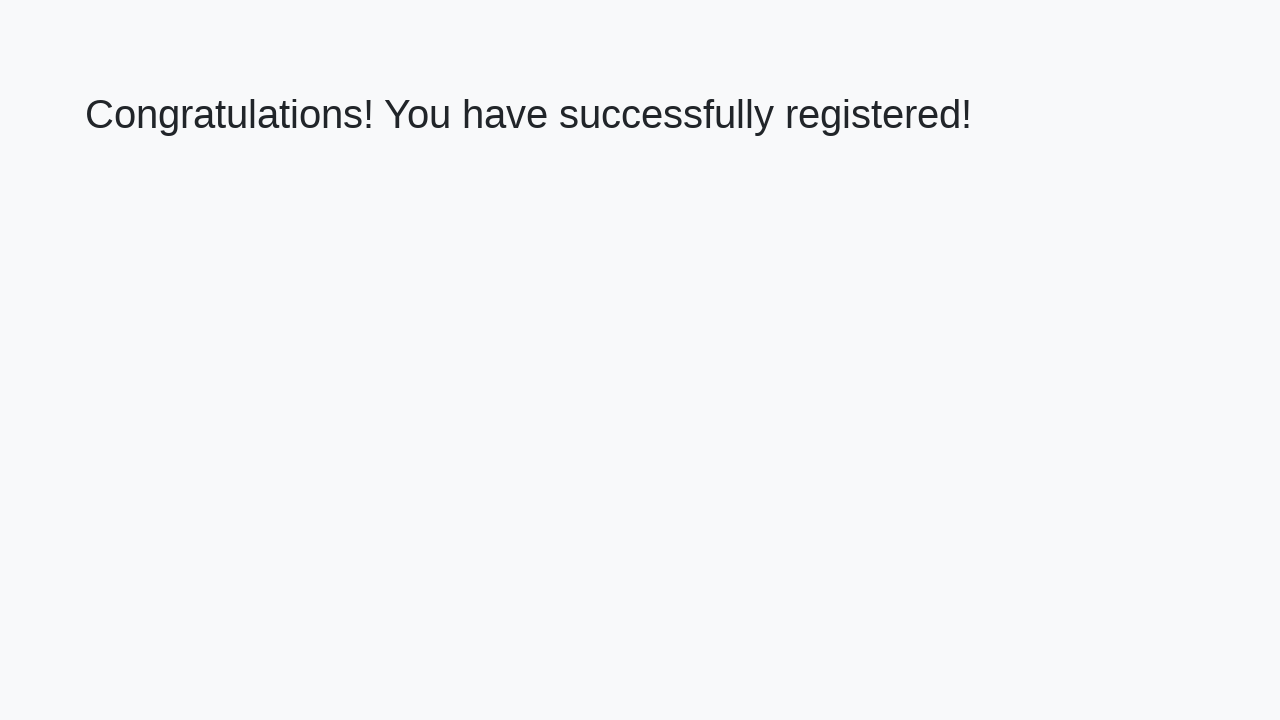

Success message heading appeared
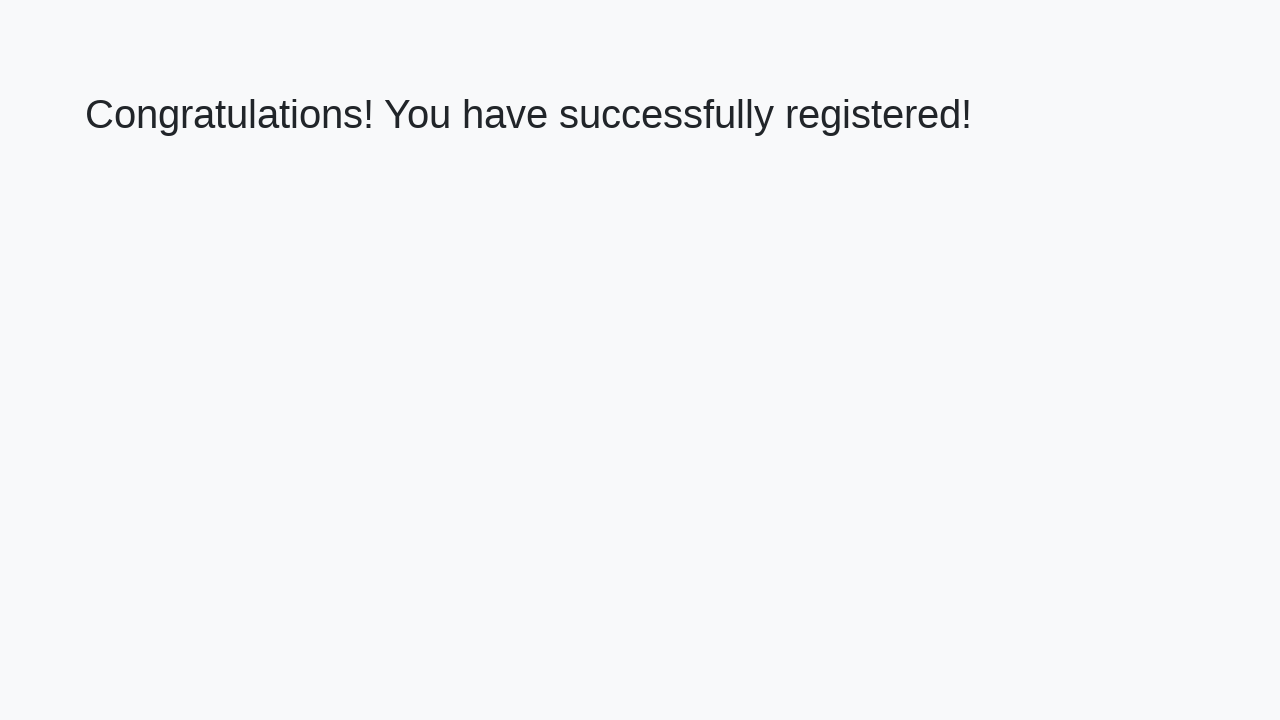

Retrieved success message text
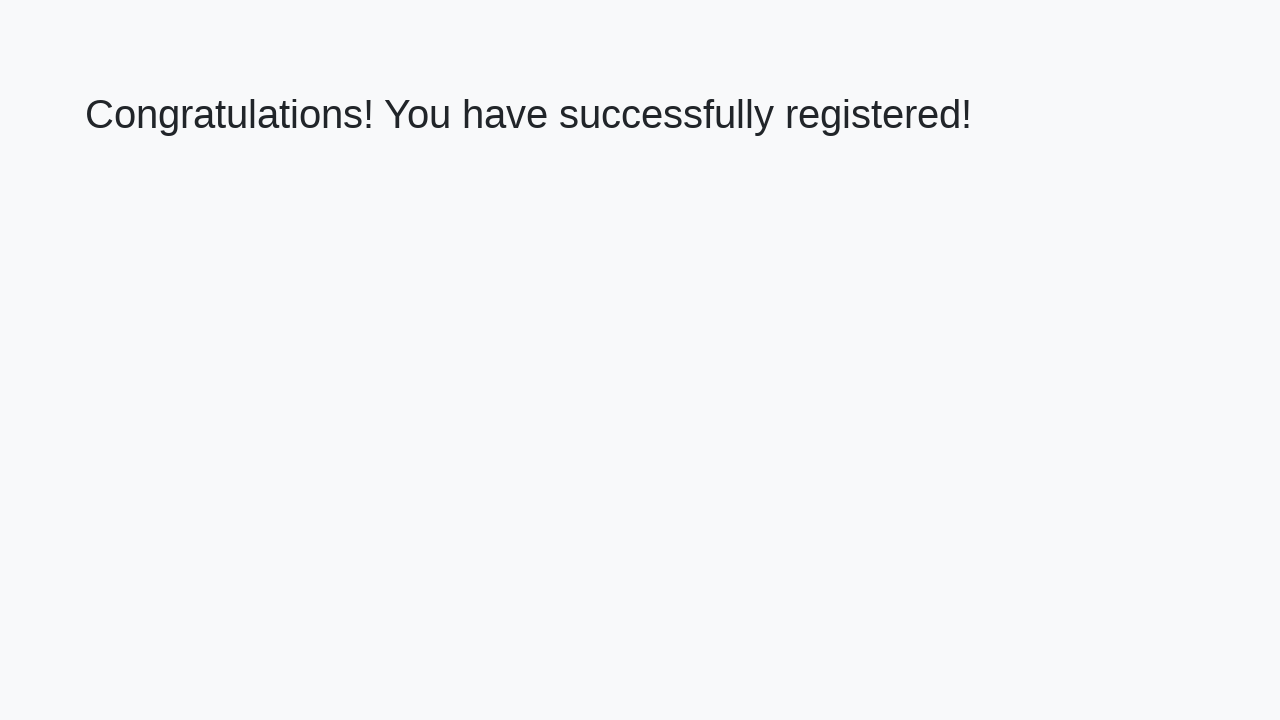

Verified success message: 'Congratulations! You have successfully registered!'
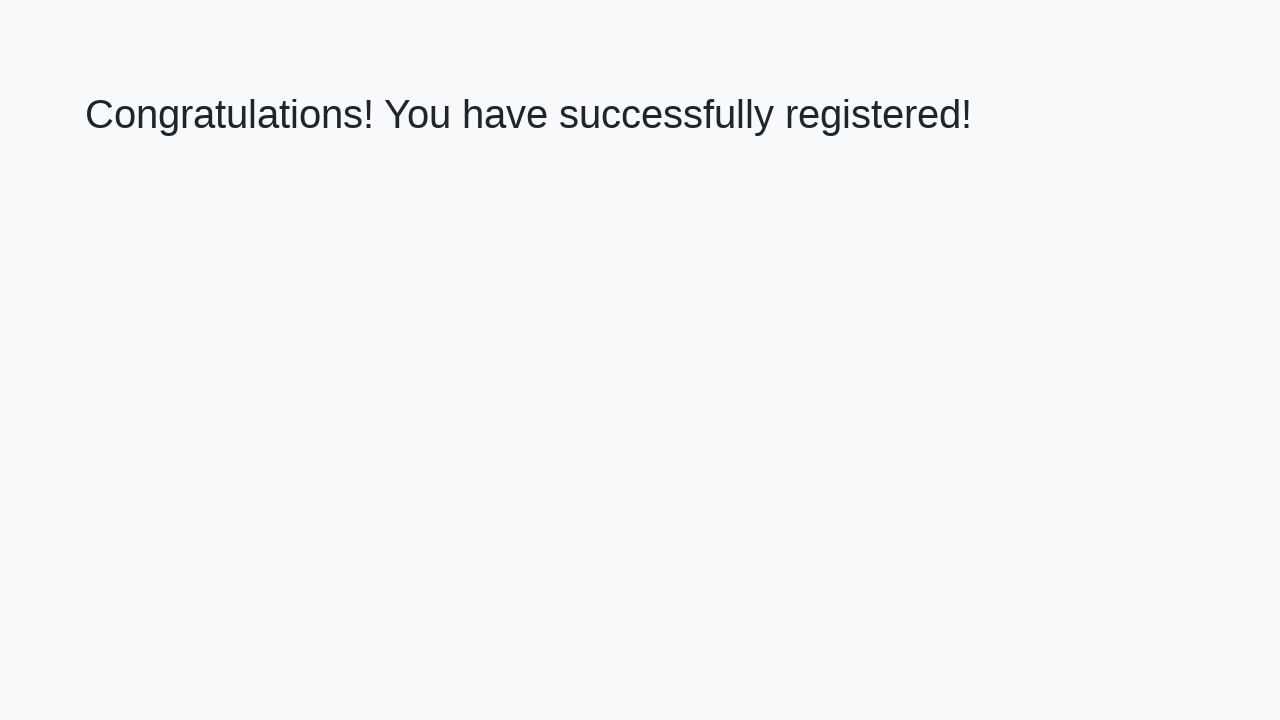

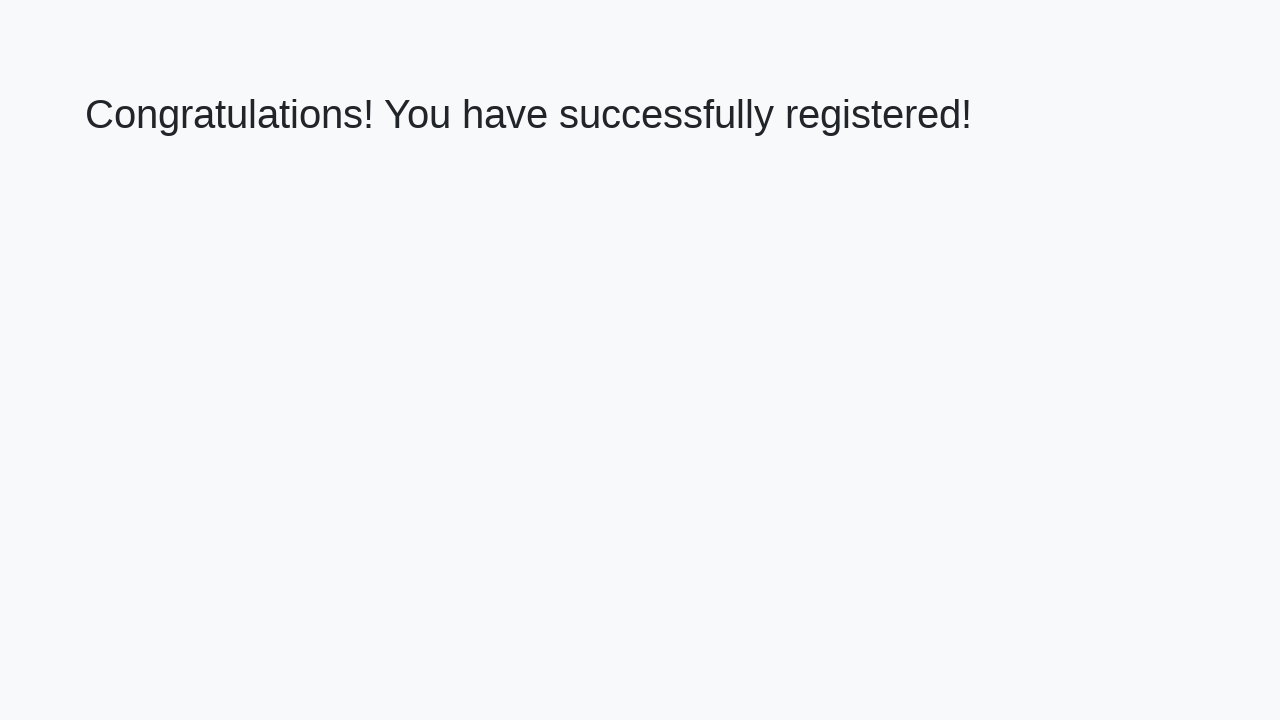